Tests handling of child windows by clicking a link that opens a new page, extracting text from the new page, parsing an email domain from it, and filling that value into the username field on the original page.

Starting URL: https://rahulshettyacademy.com/loginpagePractise/

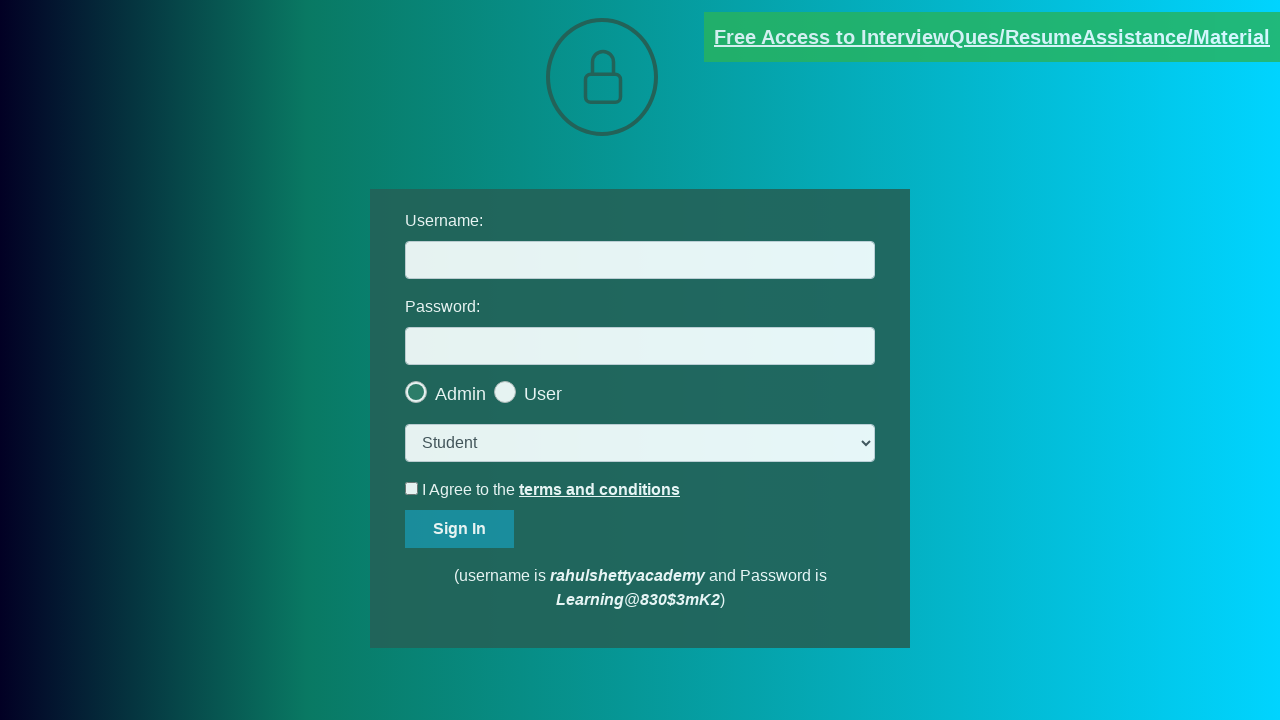

Clicked documents link that opens a new page at (992, 37) on [href*='documents-request']
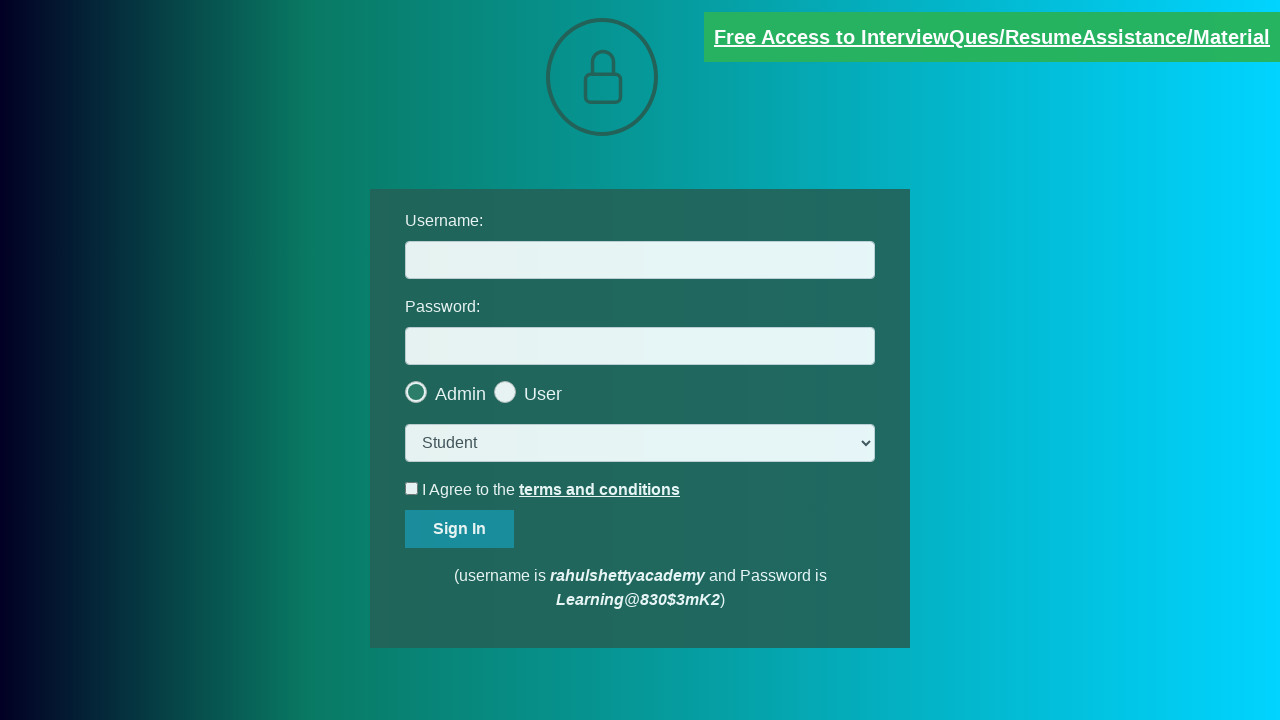

Captured new page/tab that was opened
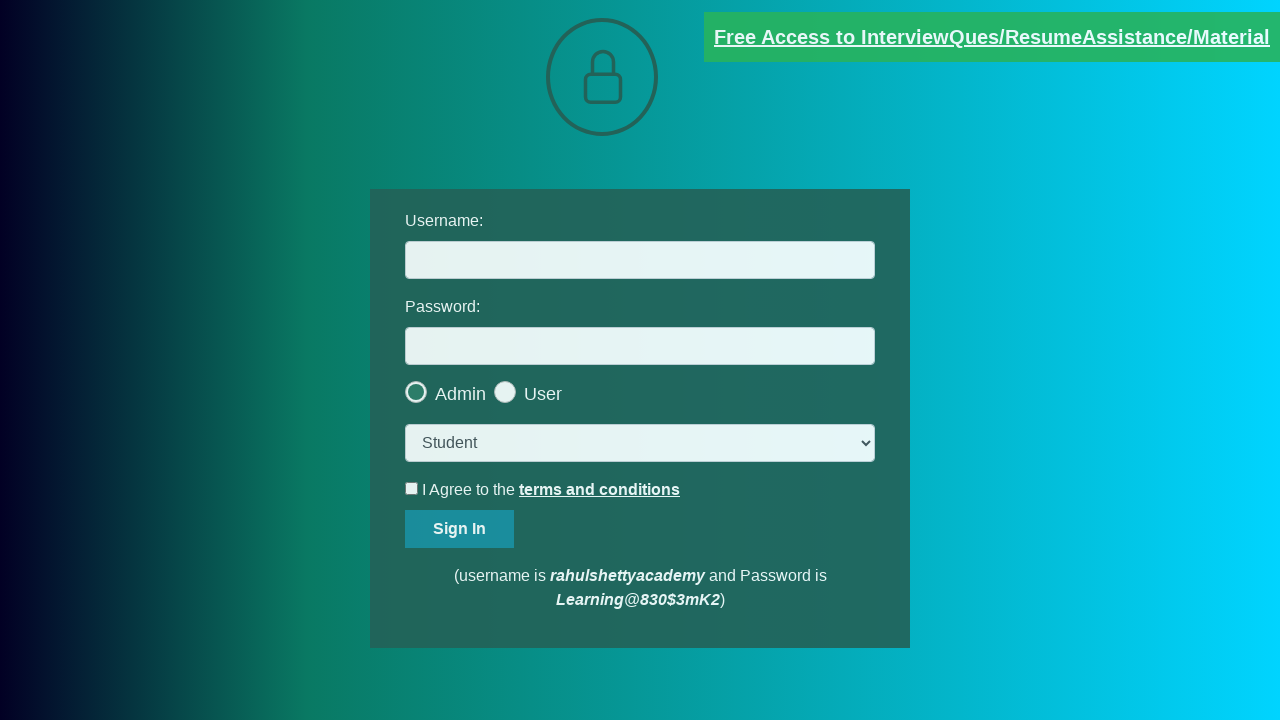

New page finished loading
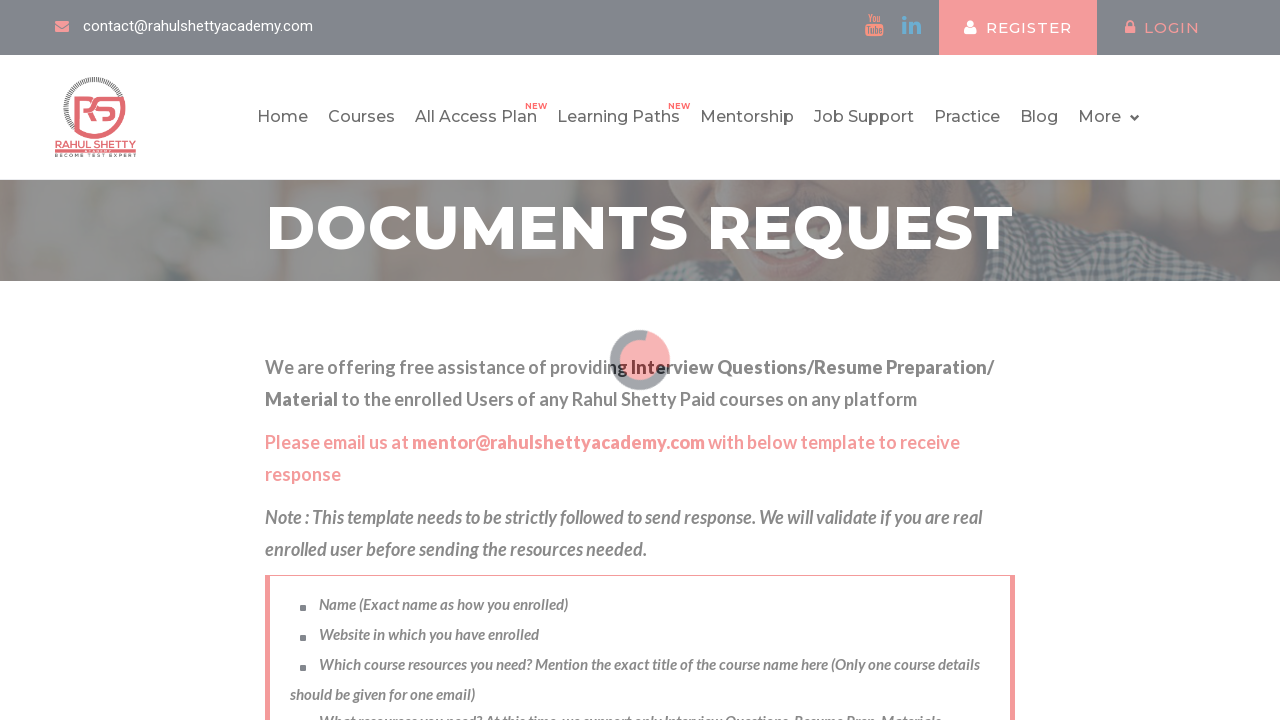

Extracted text from red element on new page
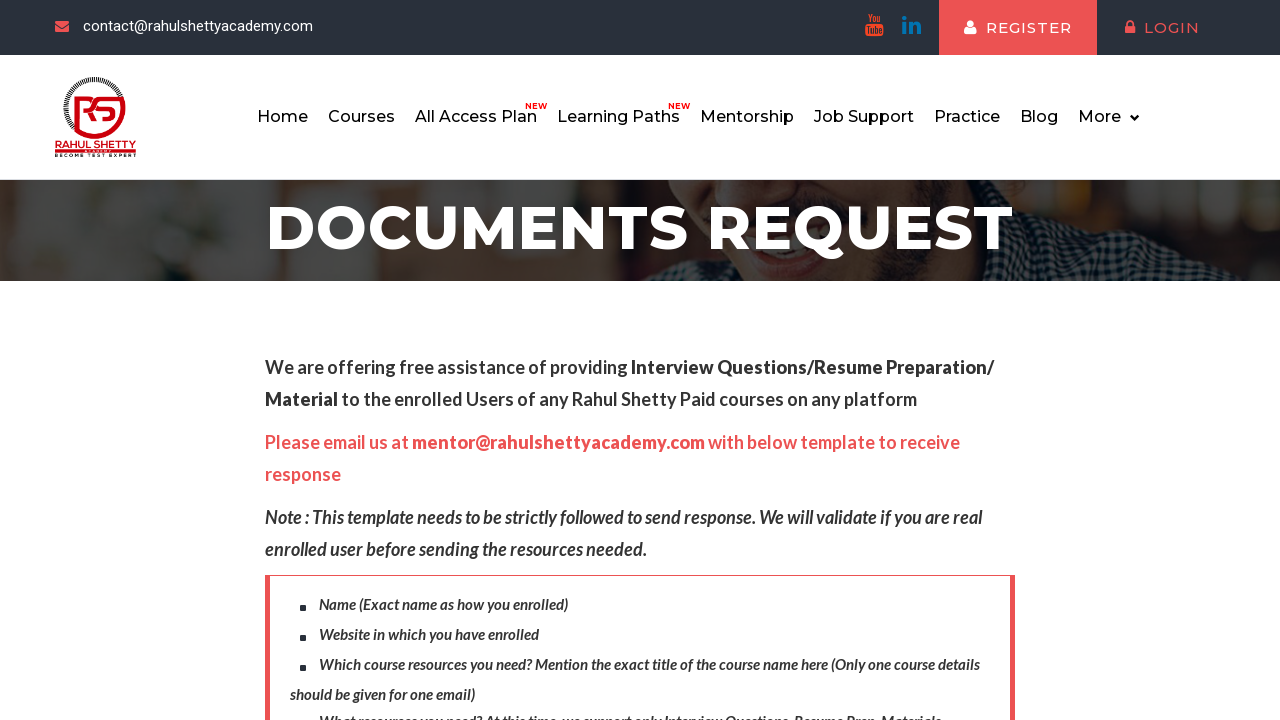

Split text by @ symbol to extract email domain
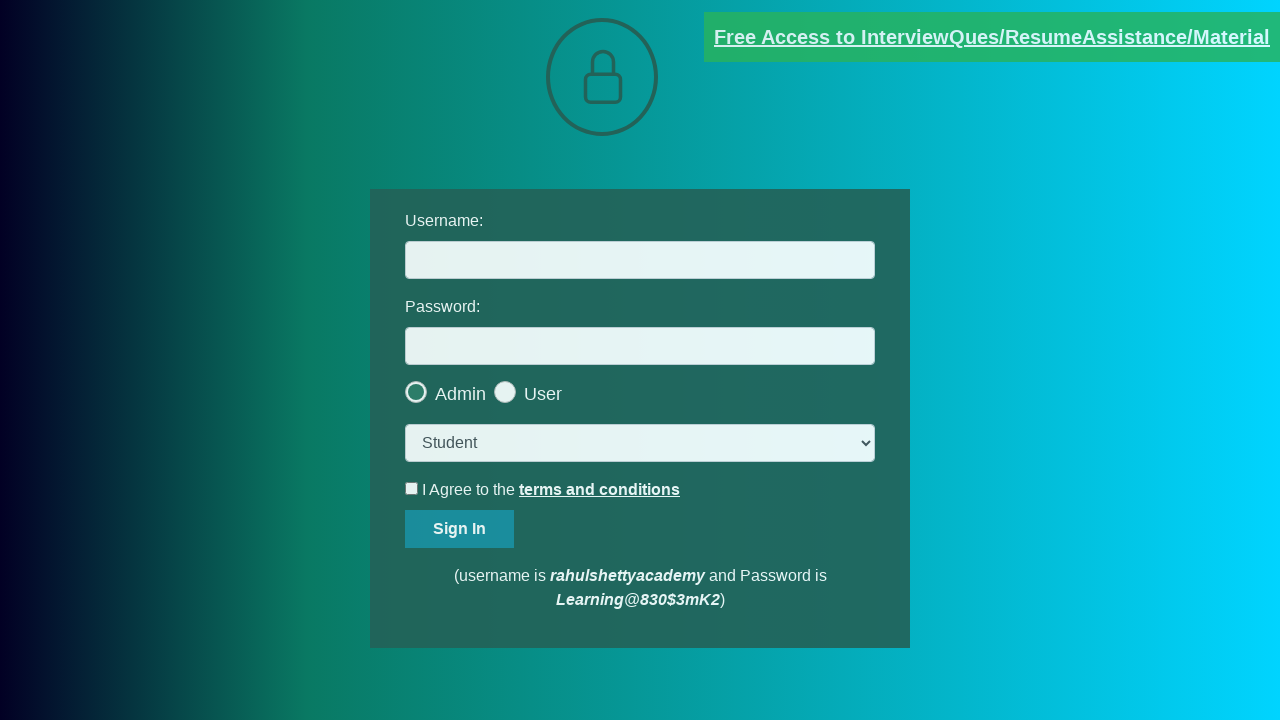

Parsed domain from email: rahulshettyacademy.com
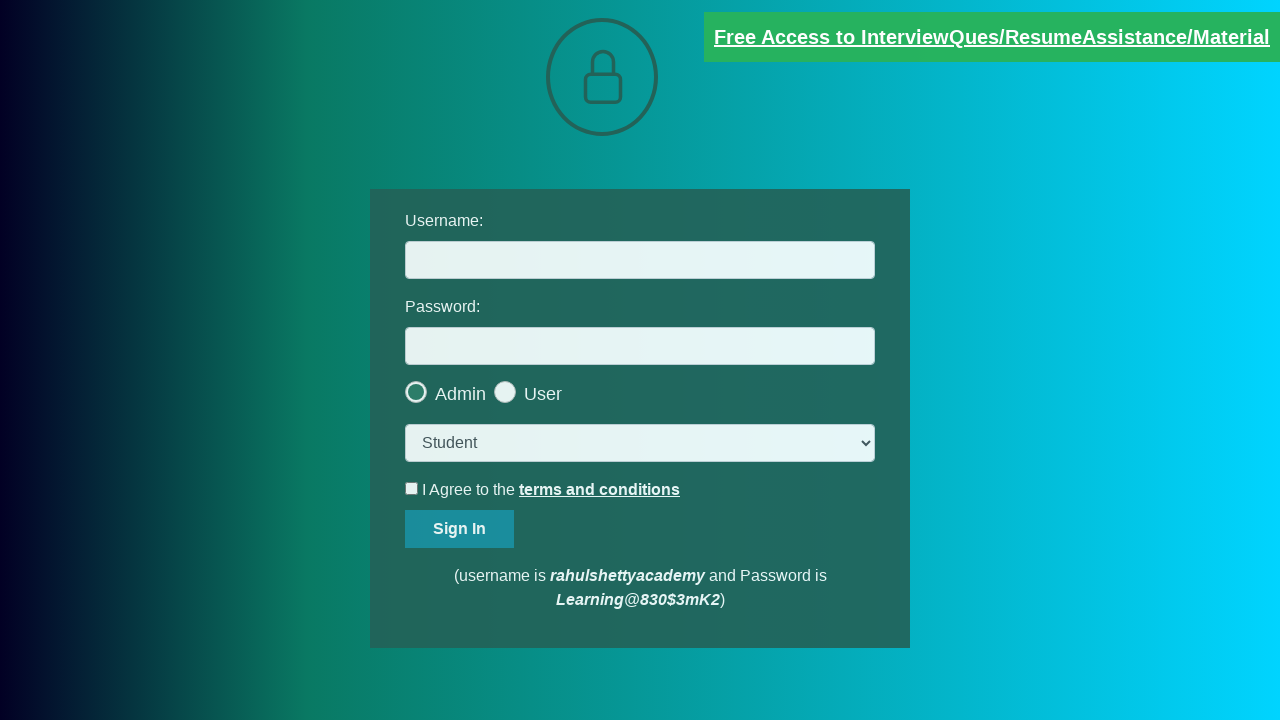

Filled username field with extracted domain: rahulshettyacademy.com on #username
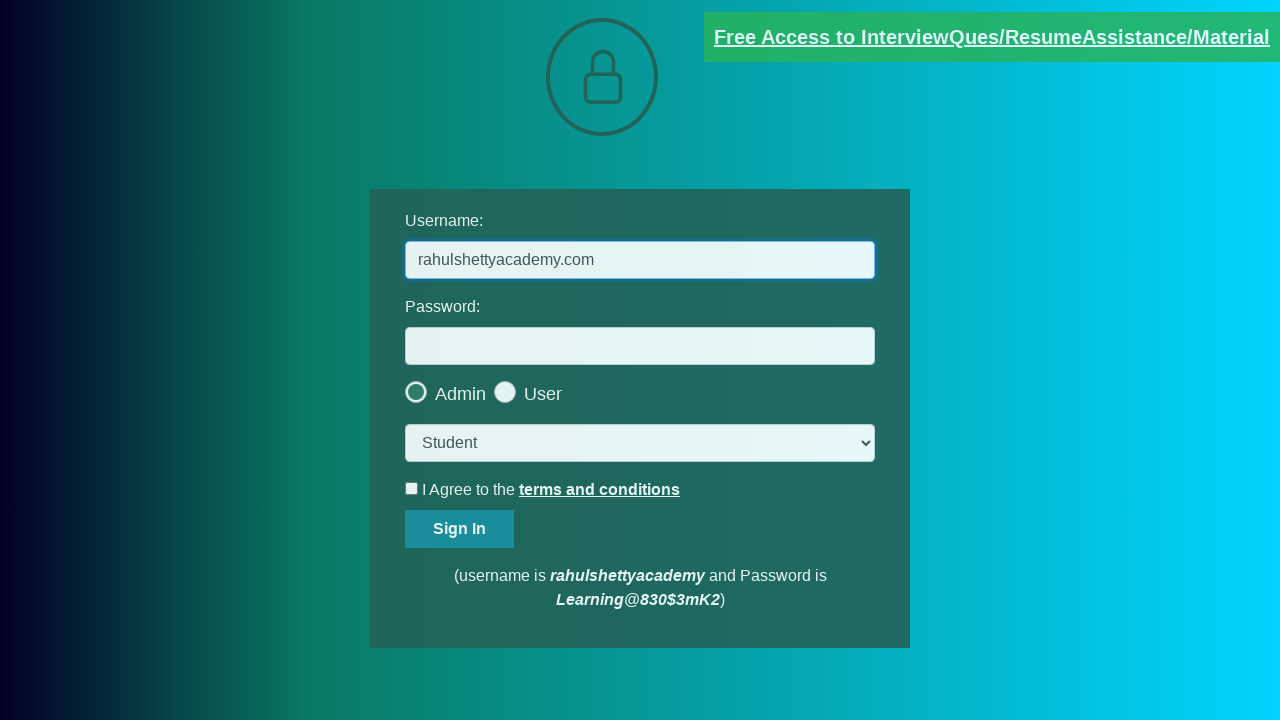

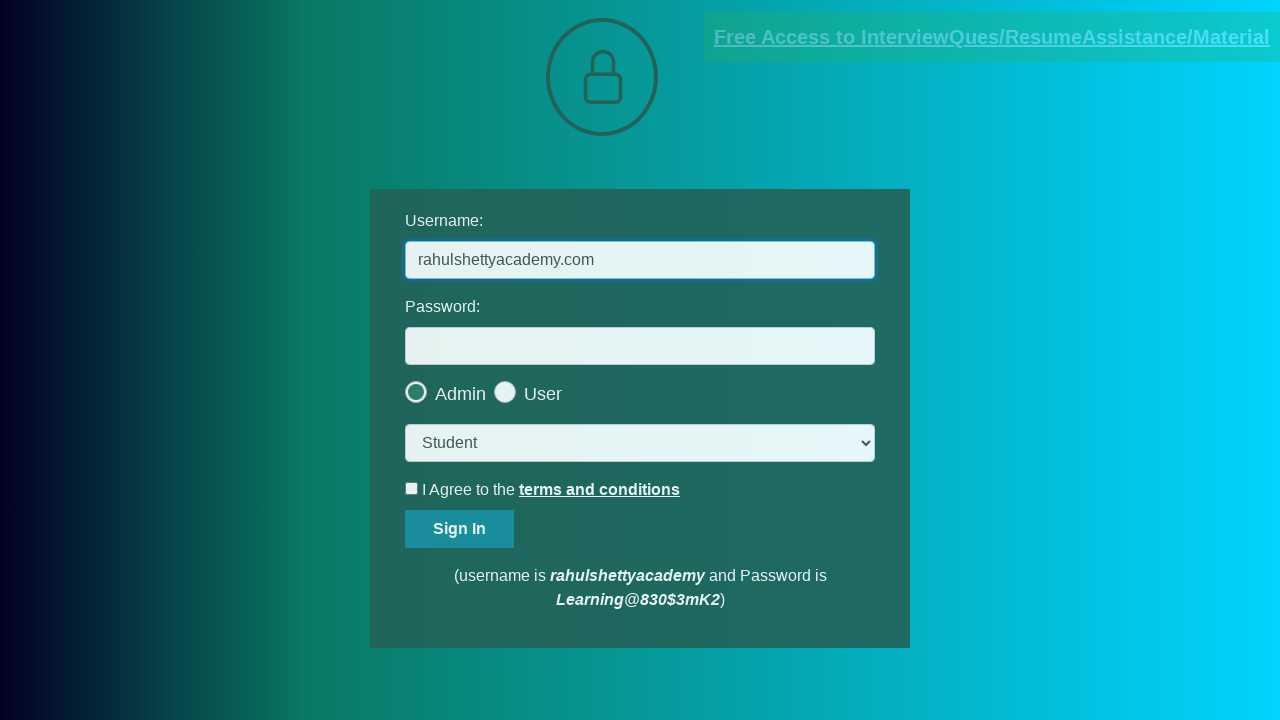